Tests JavaScript alert interactions by triggering different types of alerts (simple alert, confirm dialog, and prompt) and handling them appropriately

Starting URL: https://the-internet.herokuapp.com/

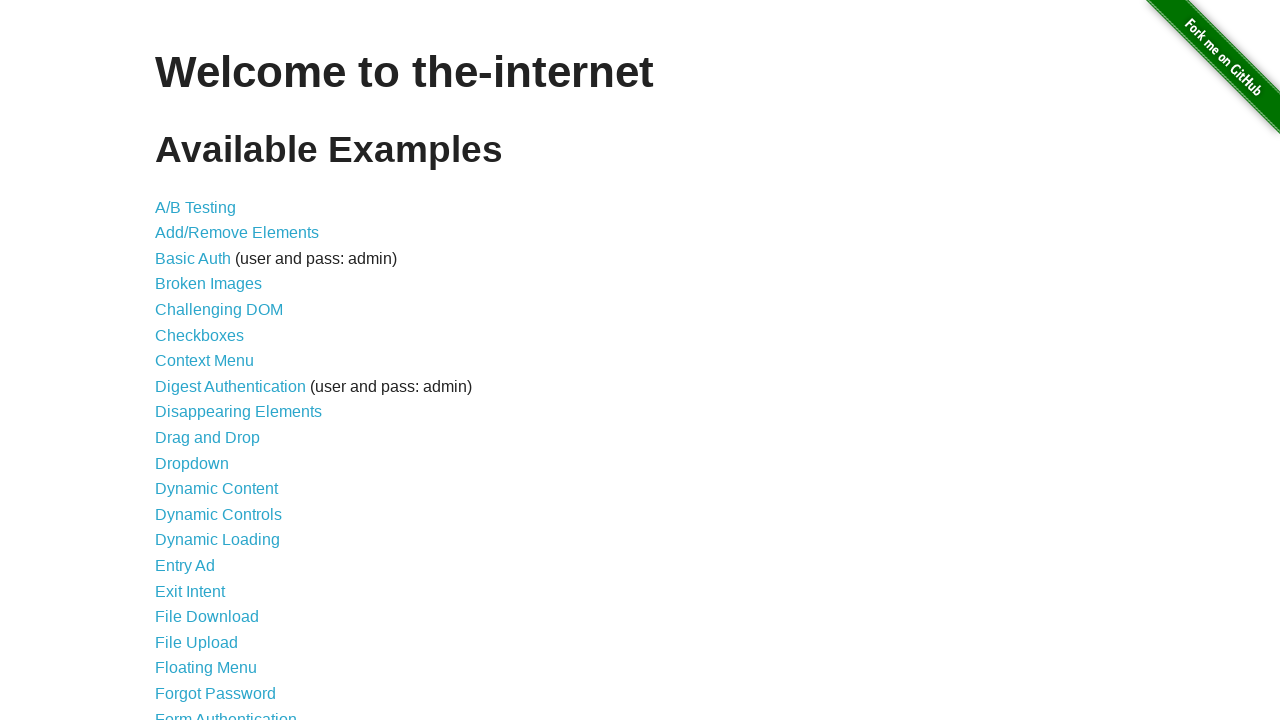

Clicked on JavaScript Alerts link at (214, 361) on a:has-text('JavaScript Alerts')
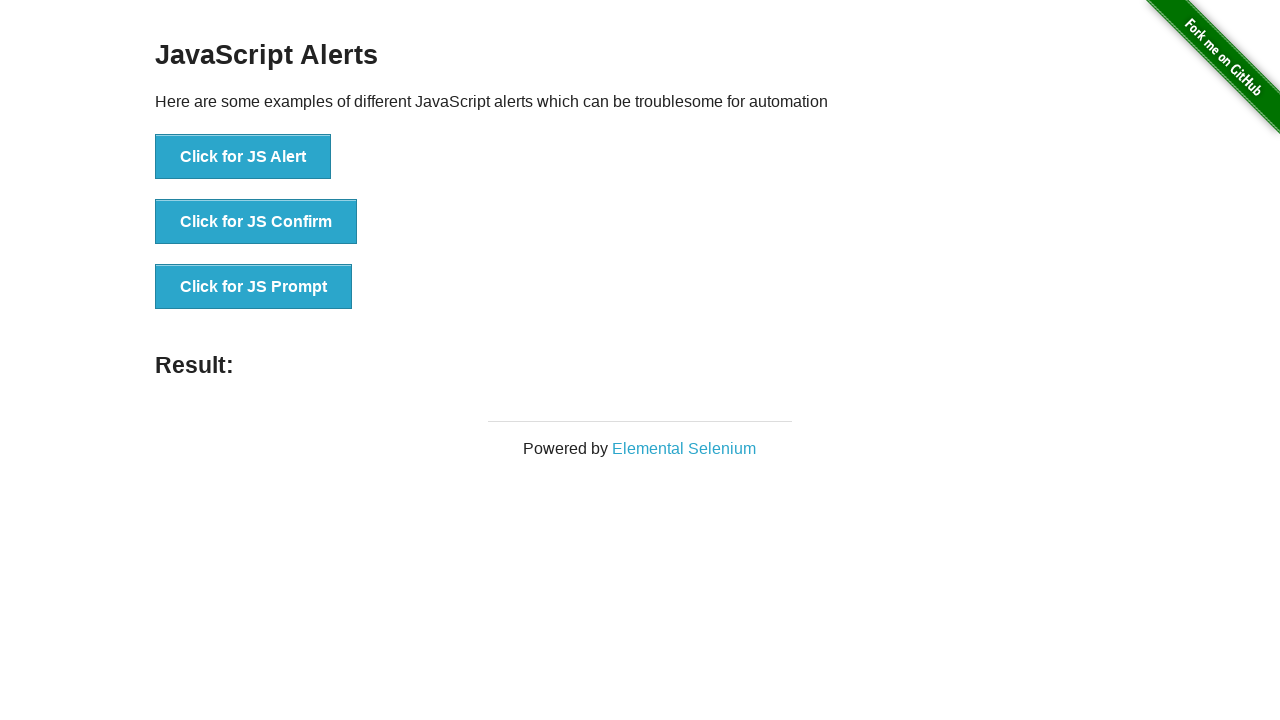

Clicked button to trigger simple alert at (243, 157) on button[onclick='jsAlert()']
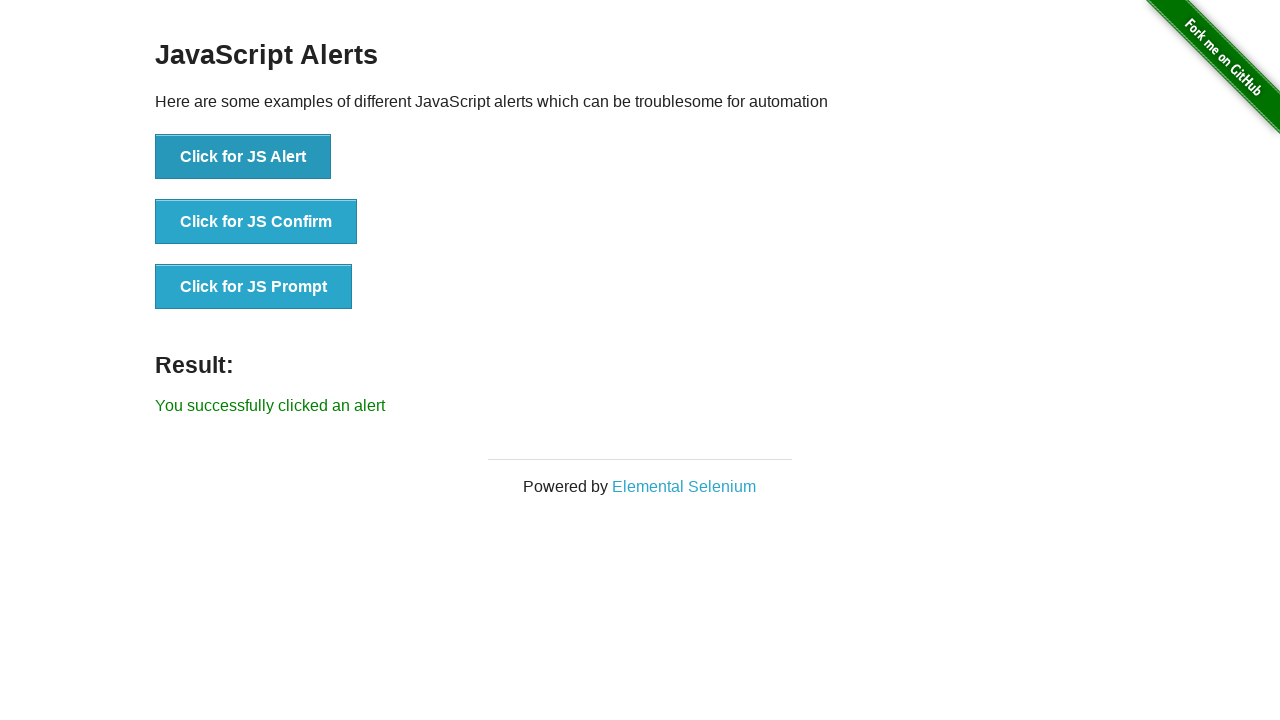

Simple alert accepted
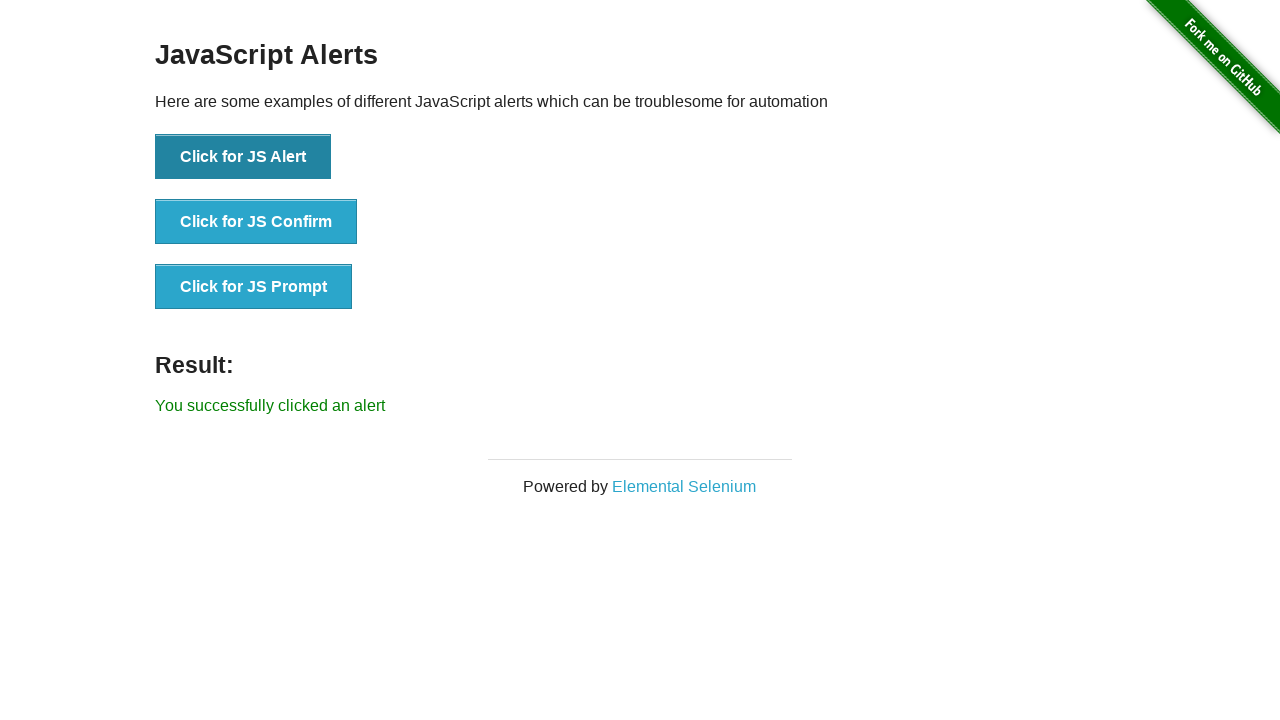

Waited 500ms after alert interaction
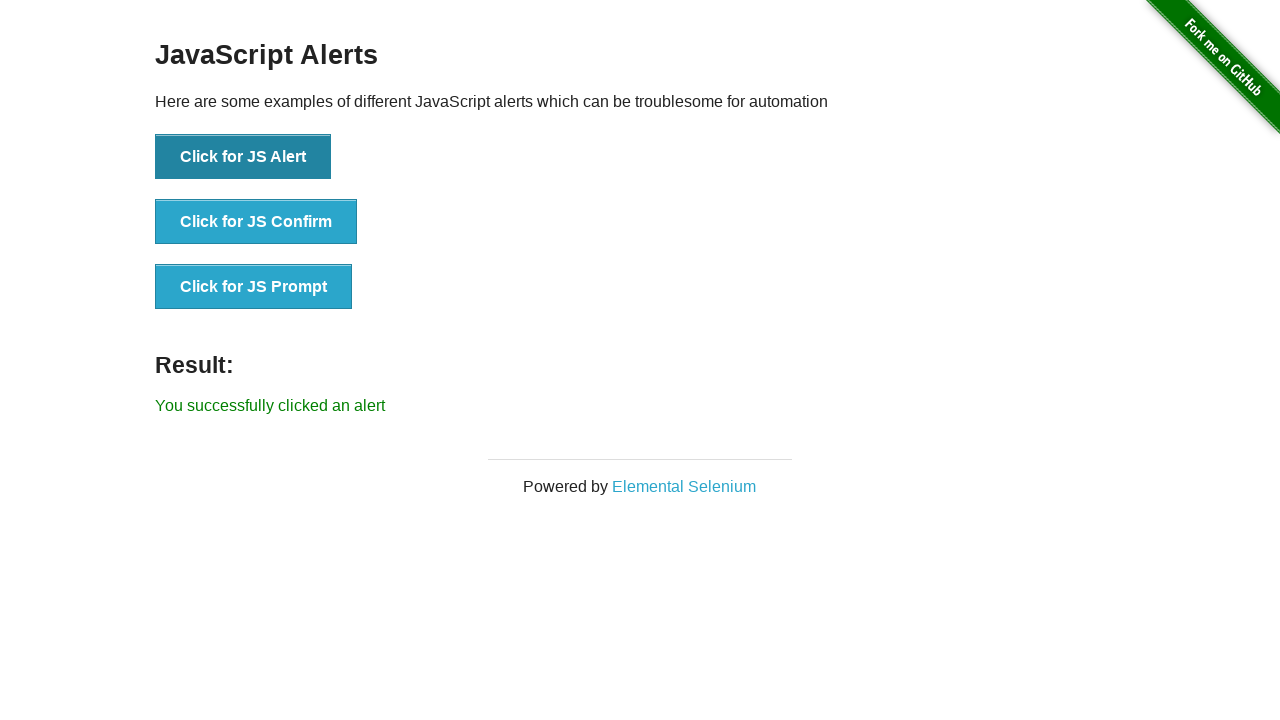

Clicked button to trigger confirm dialog at (256, 222) on button:has-text('Click for JS Confirm')
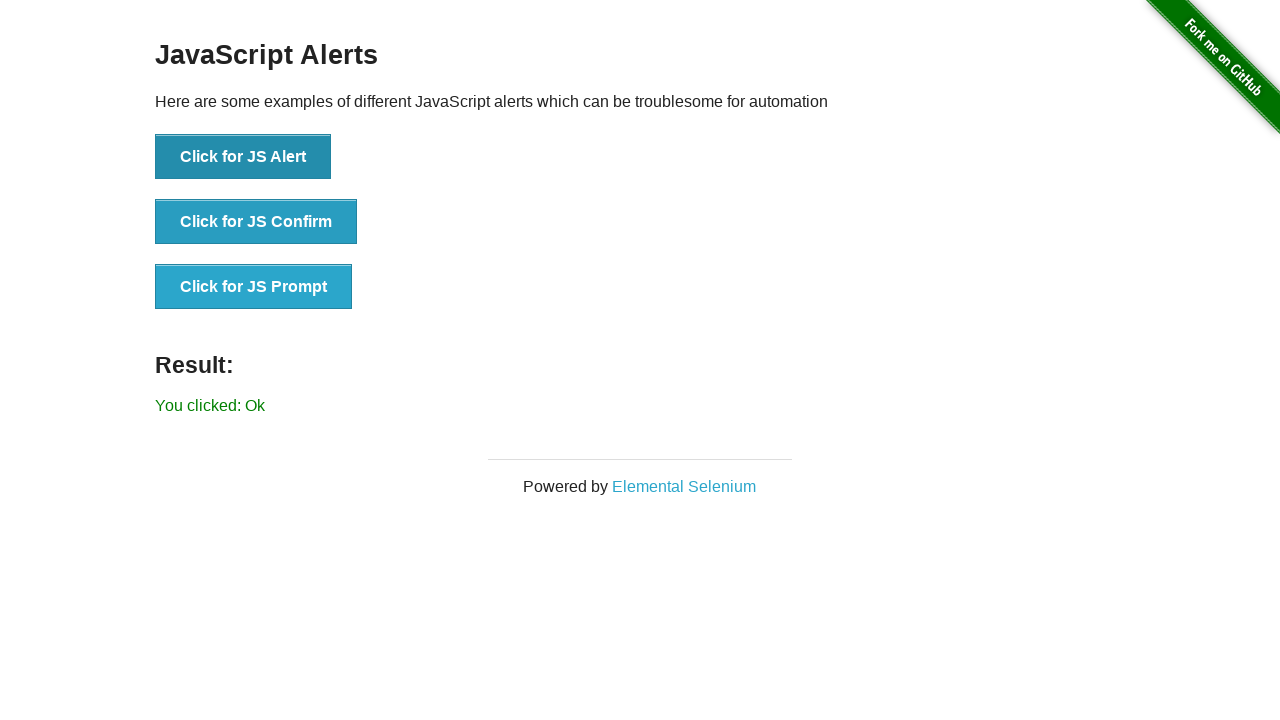

Confirm dialog dismissed
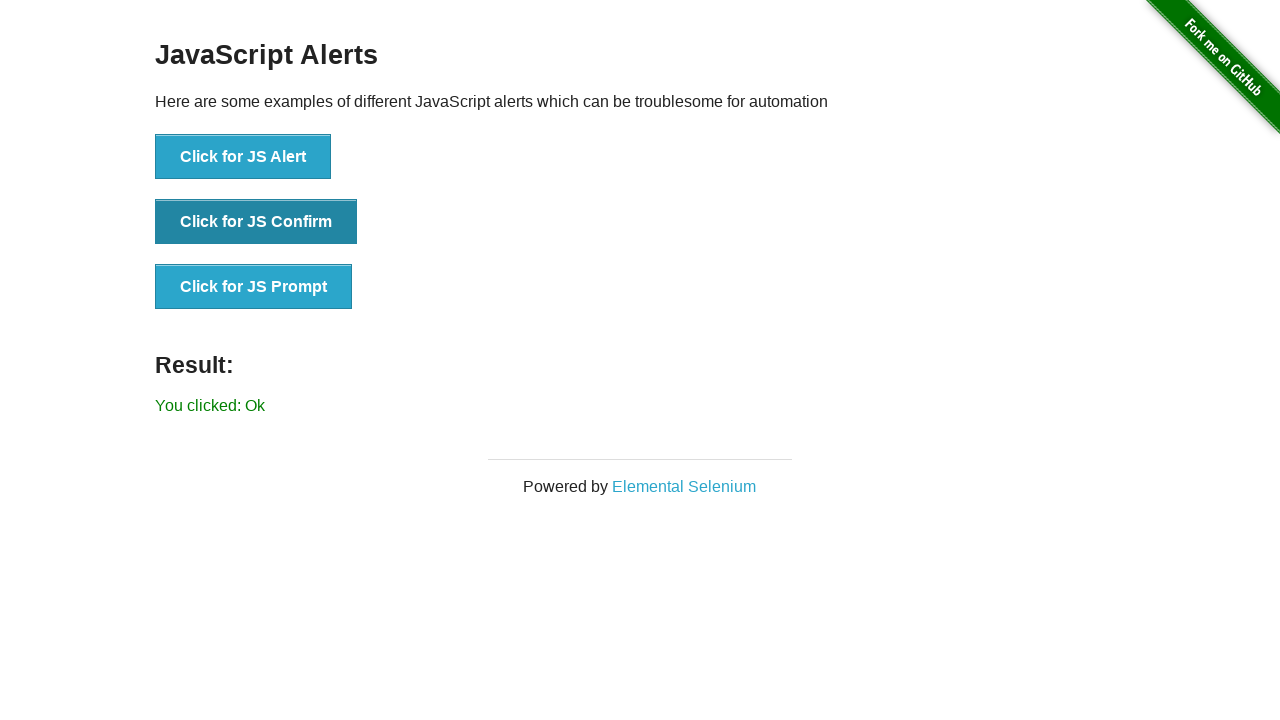

Waited 500ms after confirm dialog interaction
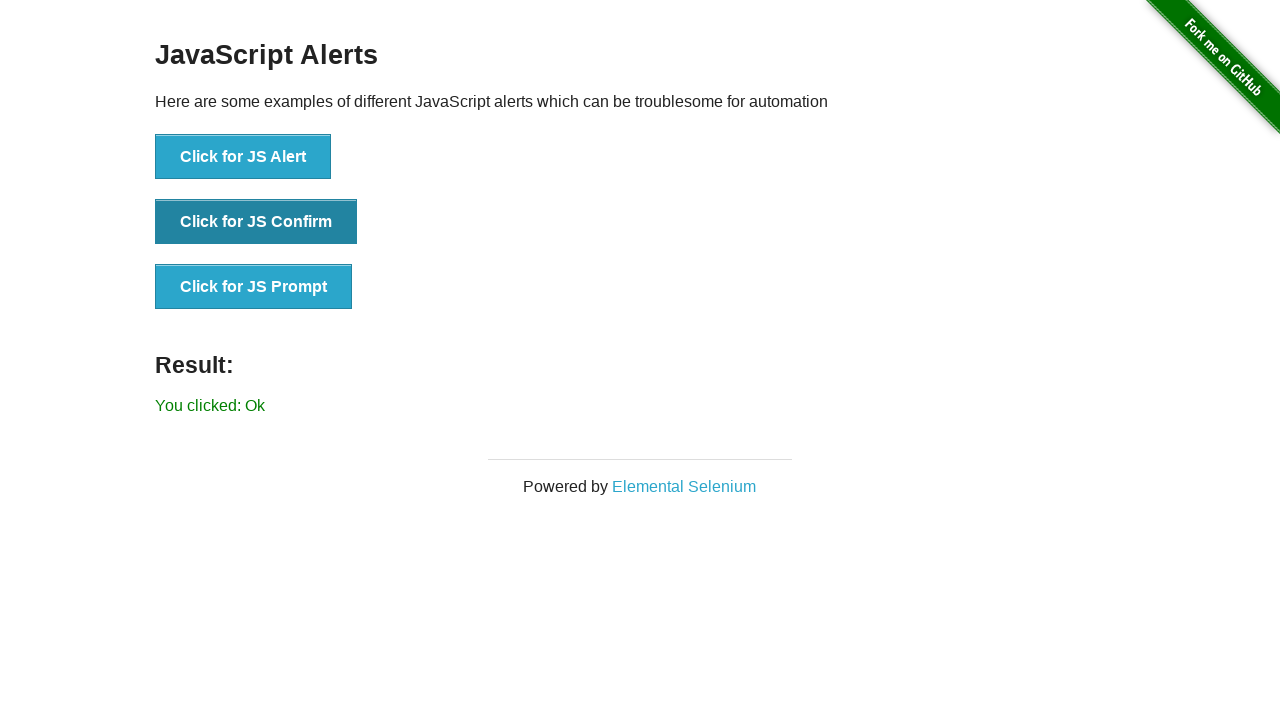

Clicked button to trigger prompt dialog at (254, 287) on button[onclick='jsPrompt()']
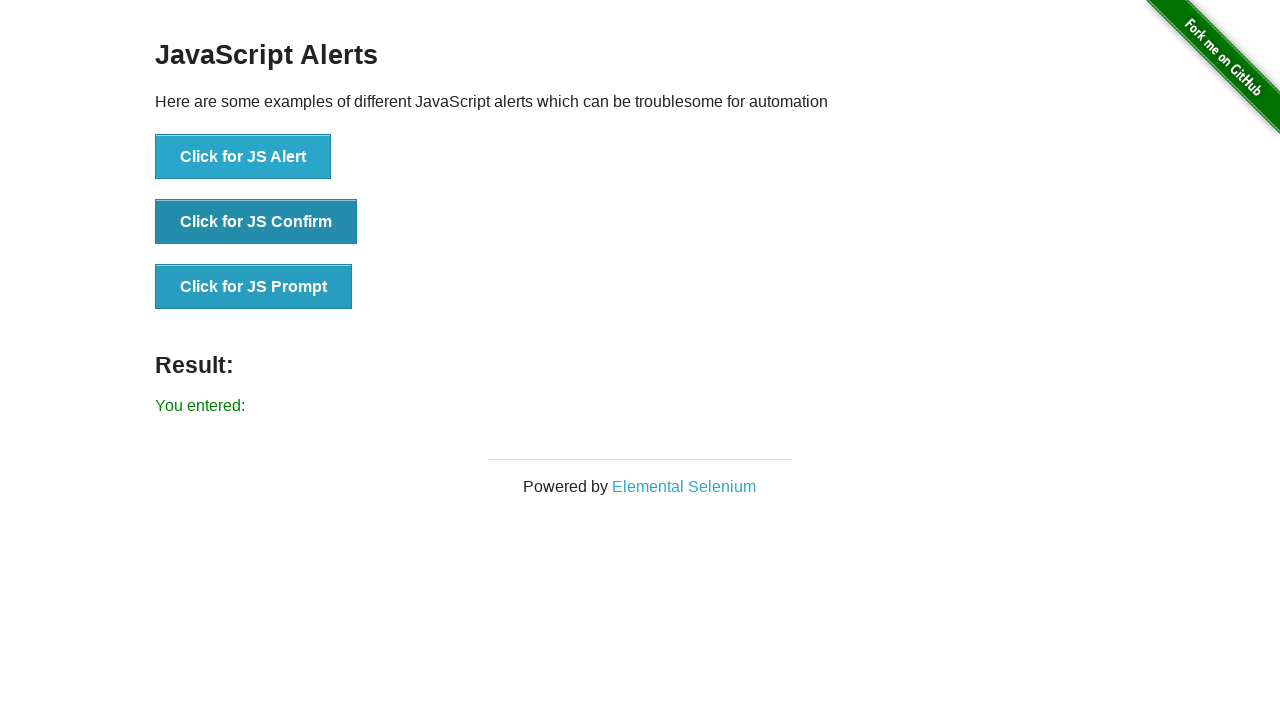

Prompt dialog accepted with text 'MYHCL'
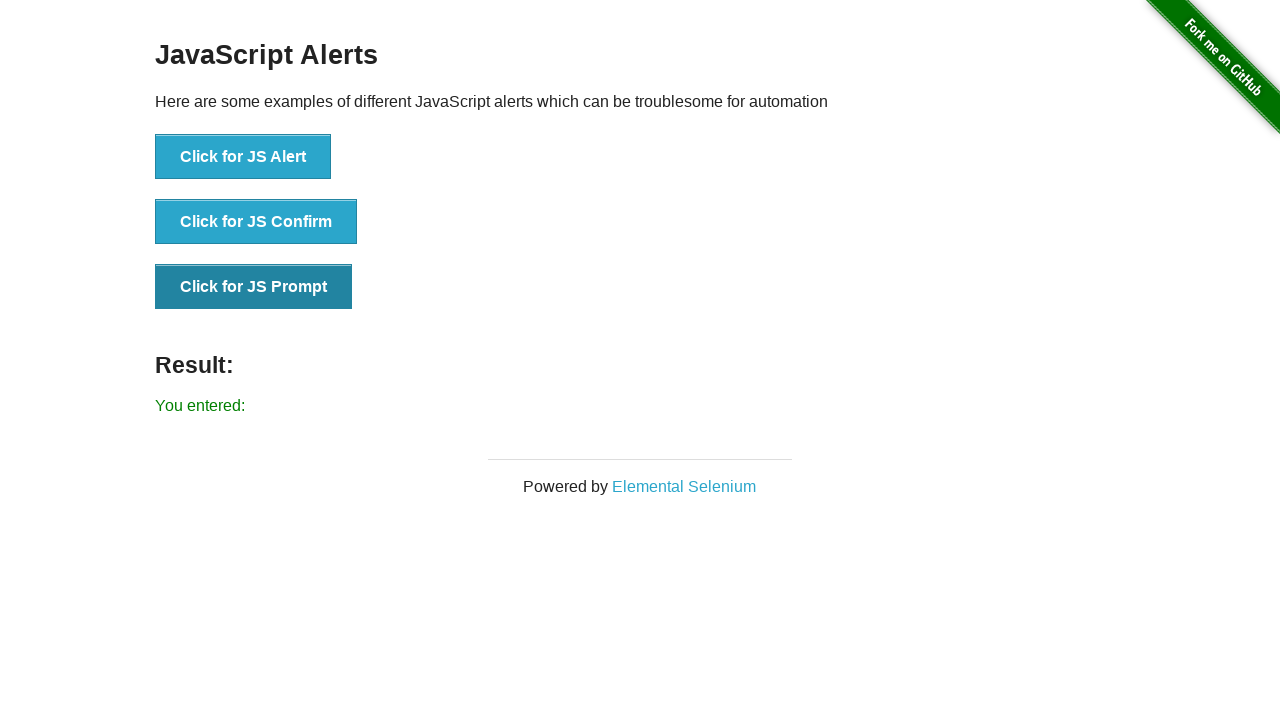

Waited 500ms after prompt dialog interaction
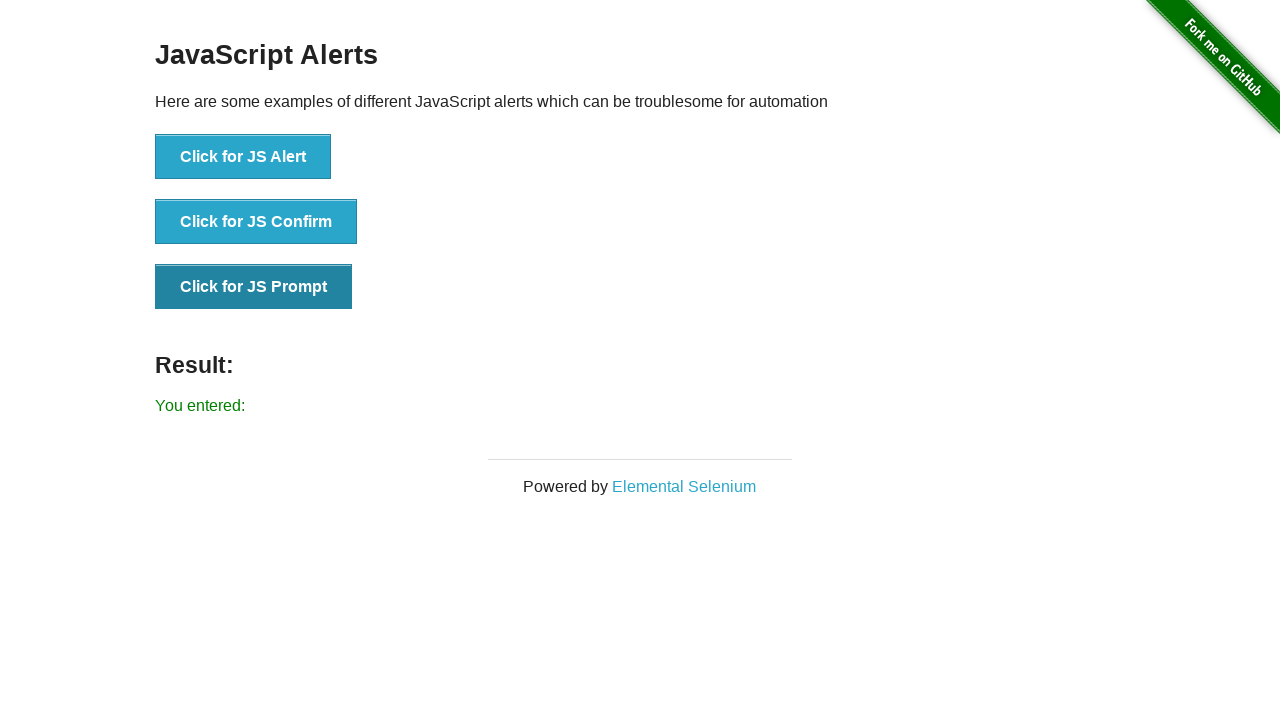

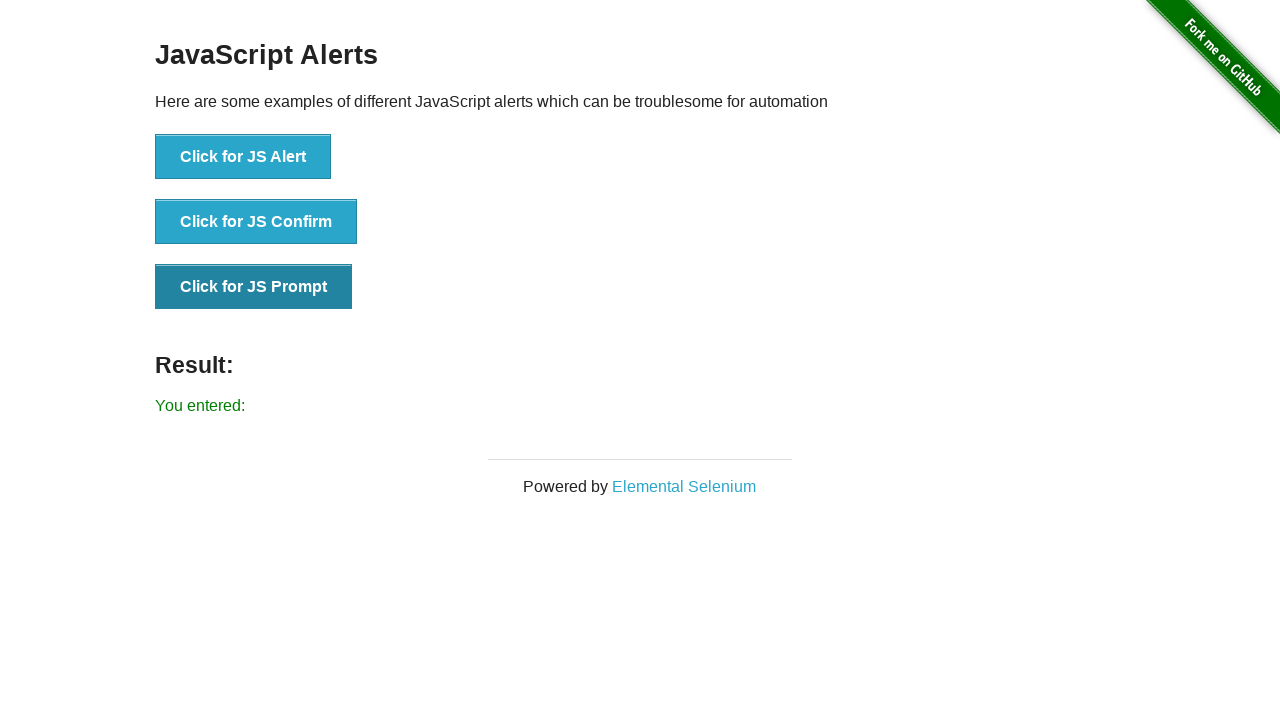